Tests right-click functionality by right-clicking a button and verifying the message appears

Starting URL: https://demoqa.com/buttons

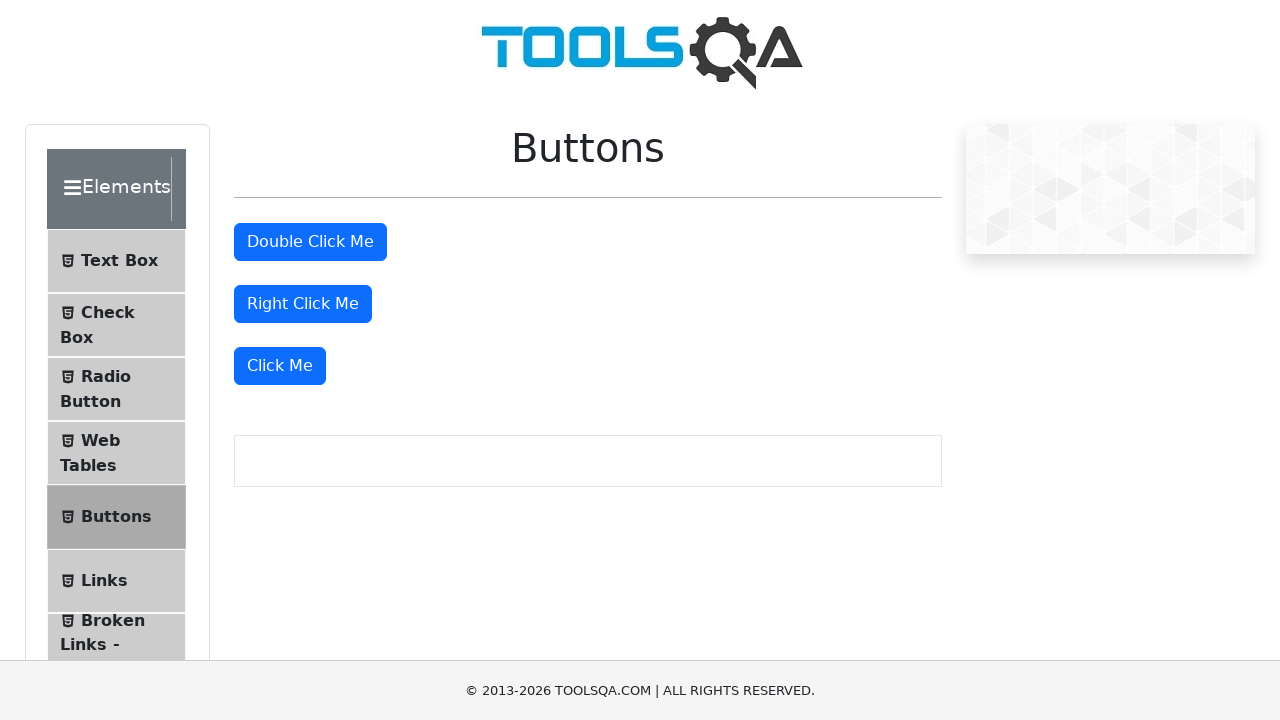

Right-clicked the right-click button at (303, 304) on #rightClickBtn
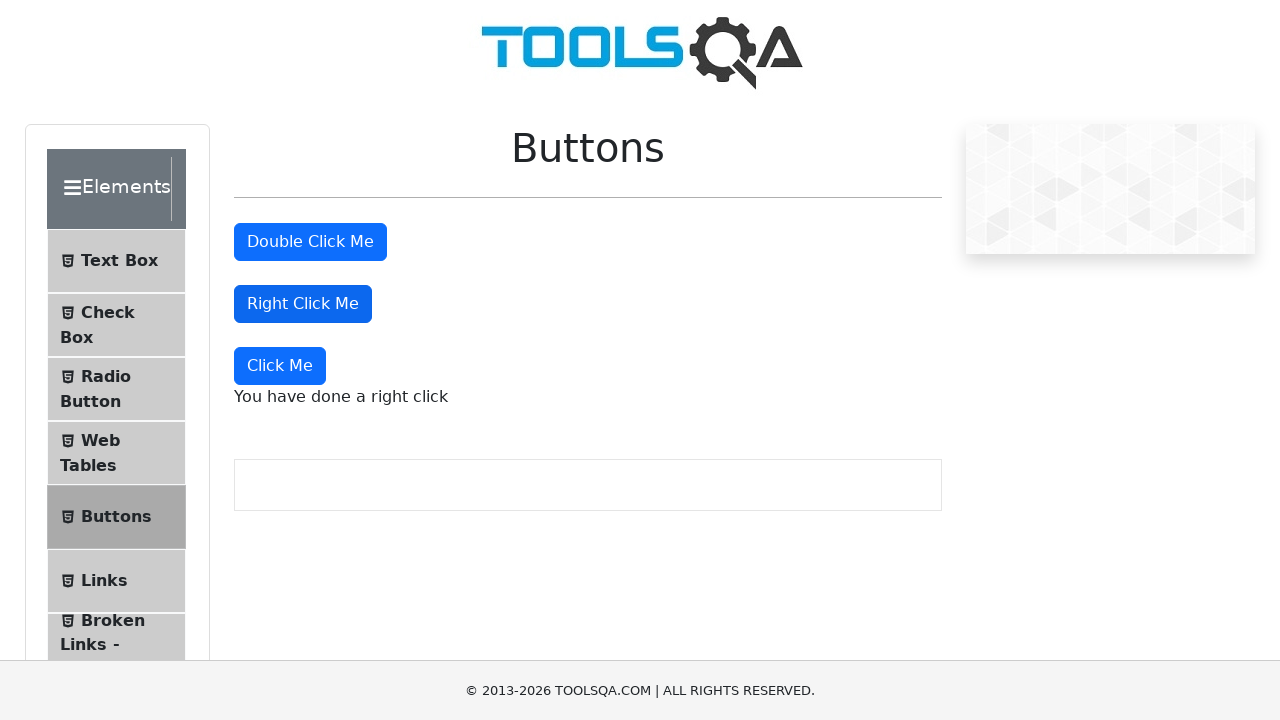

Right-click message appeared and is visible
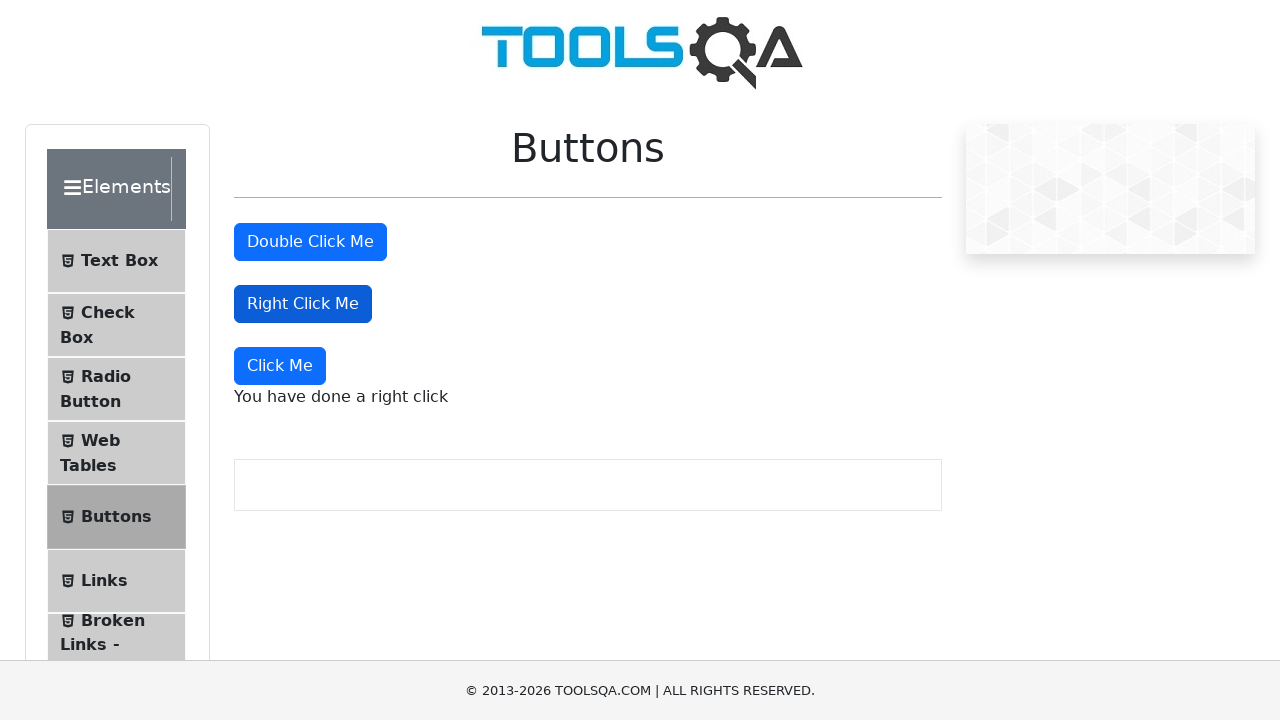

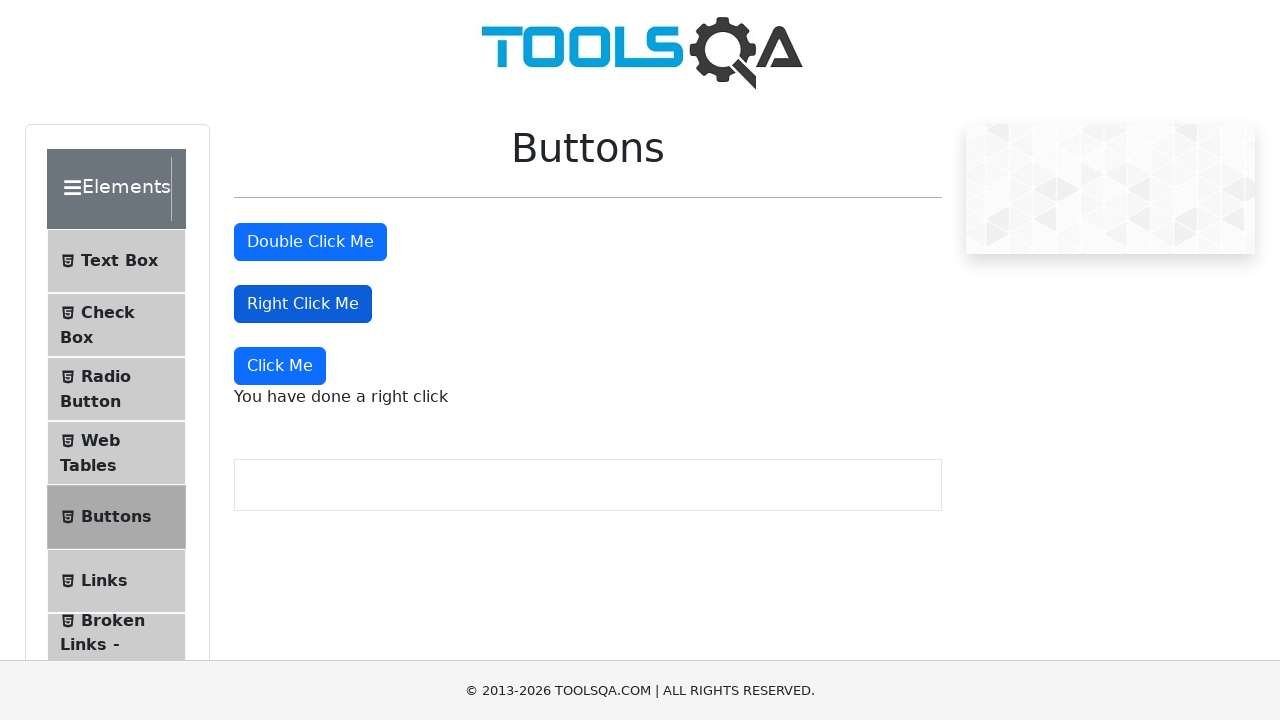